Tests that clicking Clear completed removes completed items

Starting URL: https://demo.playwright.dev/todomvc

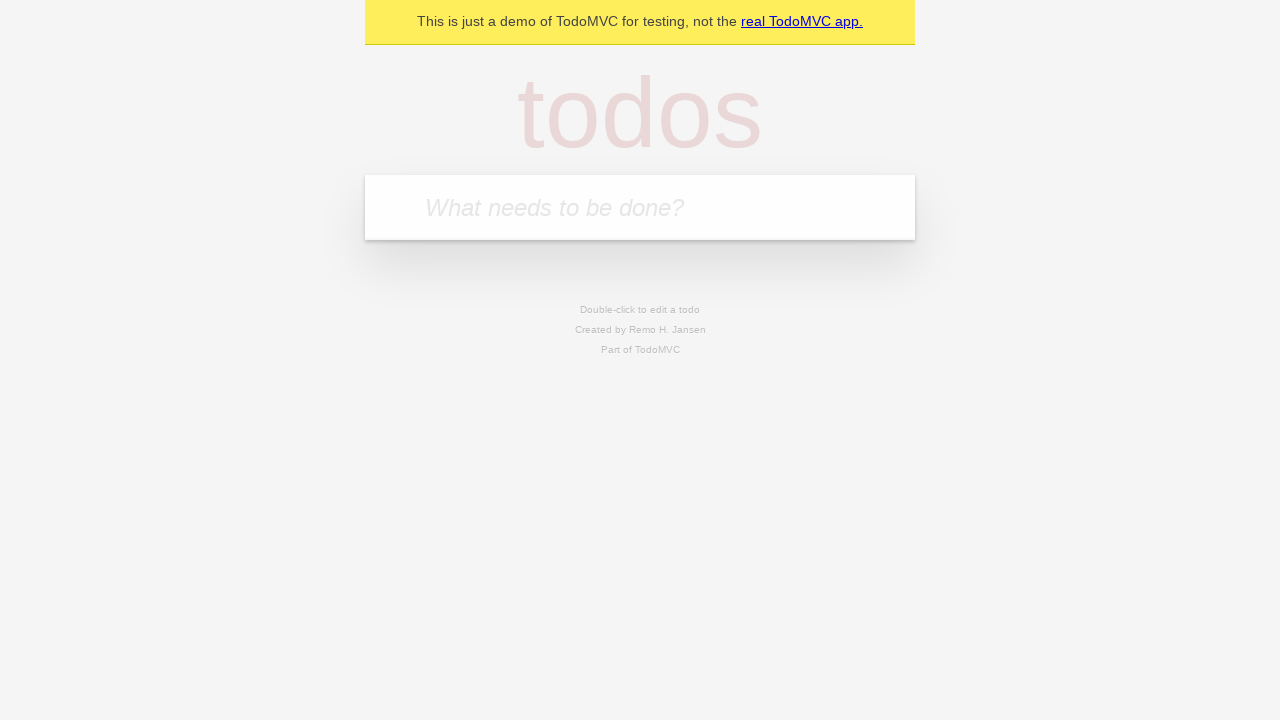

Filled todo input with 'buy some cheese' on internal:attr=[placeholder="What needs to be done?"i]
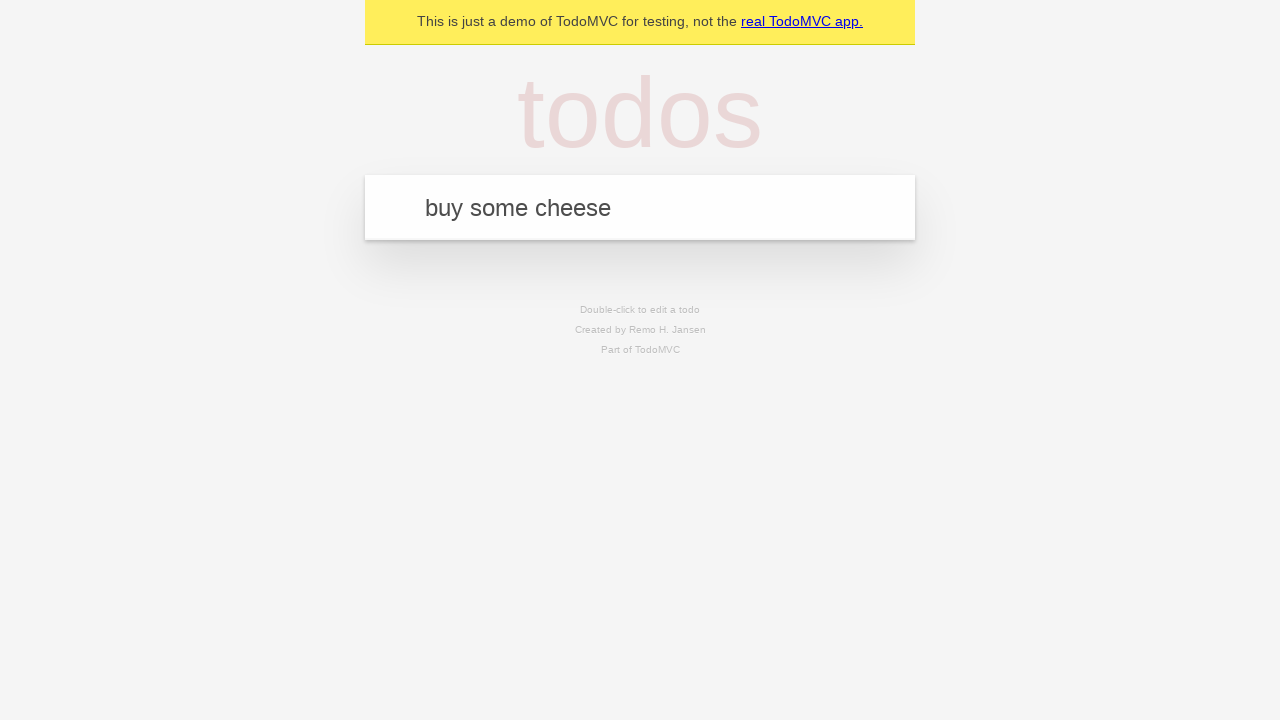

Pressed Enter to create todo 'buy some cheese' on internal:attr=[placeholder="What needs to be done?"i]
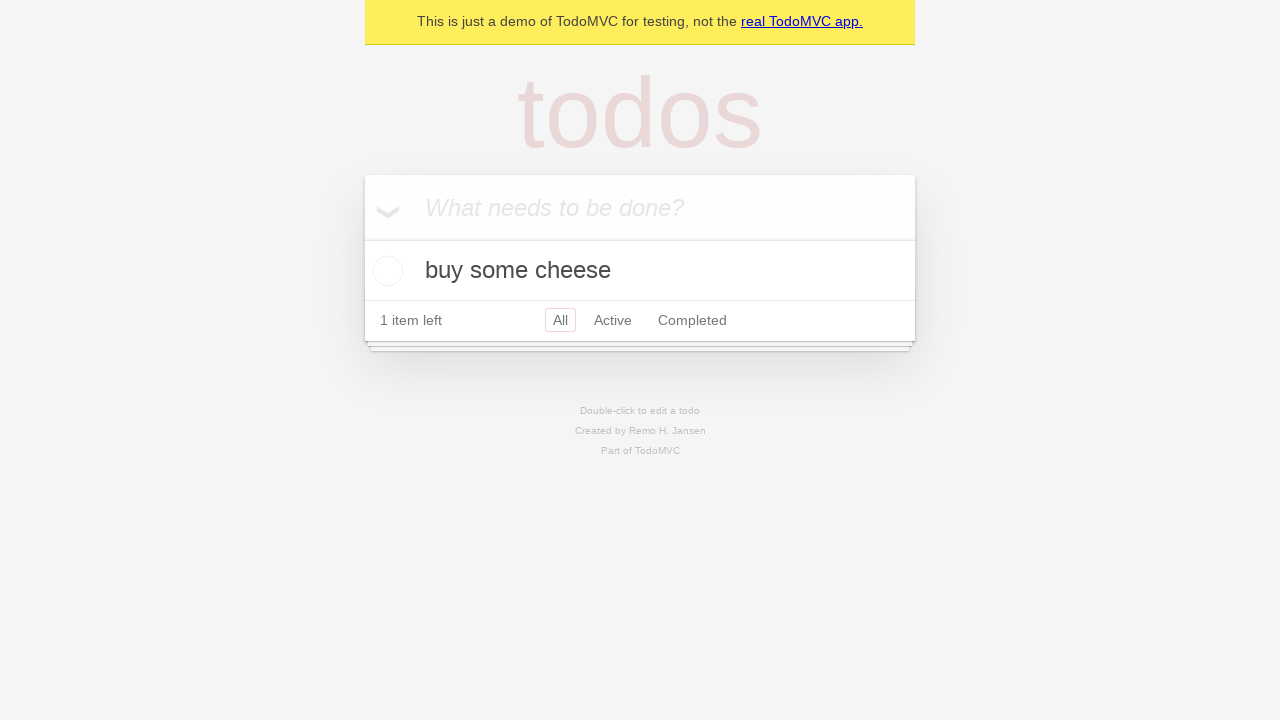

Filled todo input with 'feed the cat' on internal:attr=[placeholder="What needs to be done?"i]
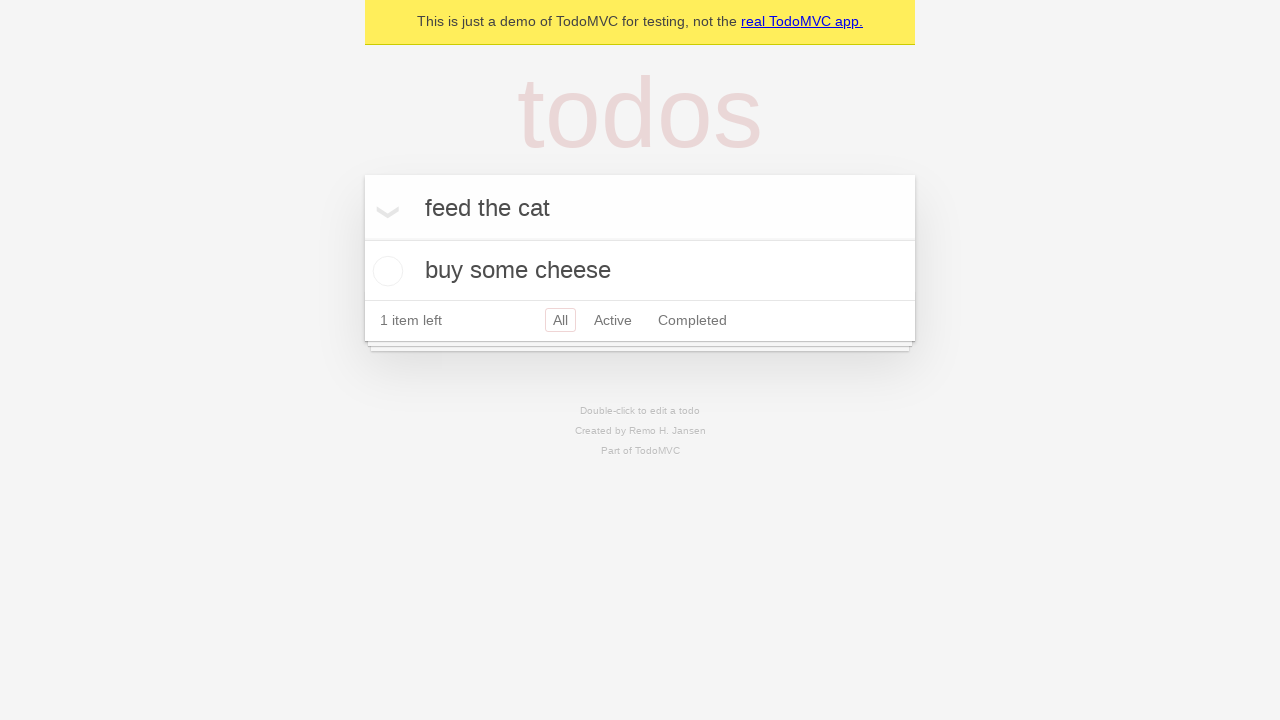

Pressed Enter to create todo 'feed the cat' on internal:attr=[placeholder="What needs to be done?"i]
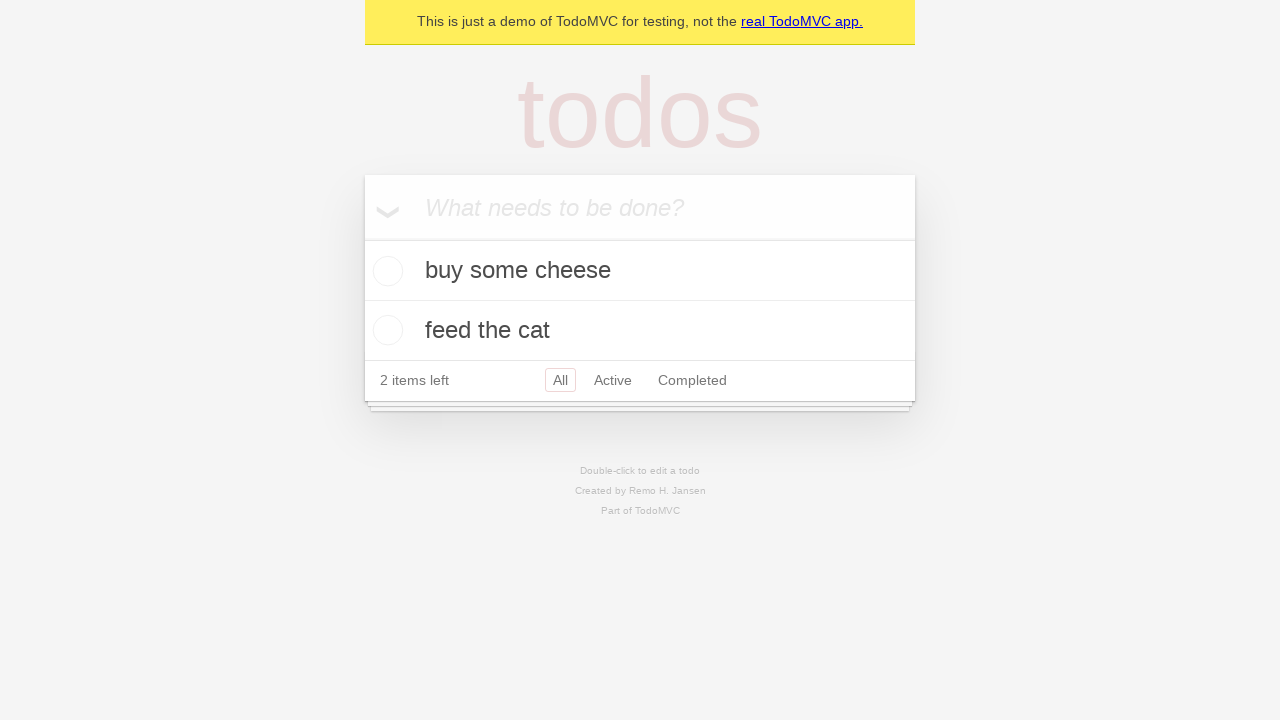

Filled todo input with 'book a doctors appointment' on internal:attr=[placeholder="What needs to be done?"i]
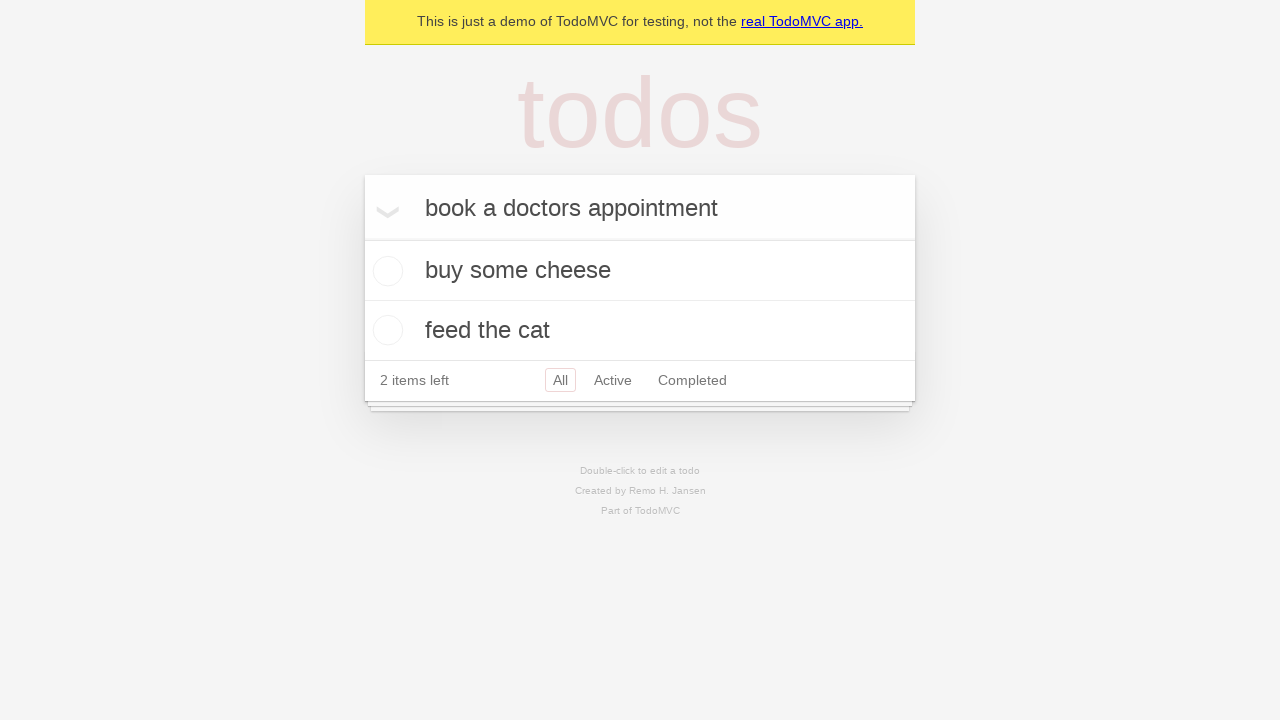

Pressed Enter to create todo 'book a doctors appointment' on internal:attr=[placeholder="What needs to be done?"i]
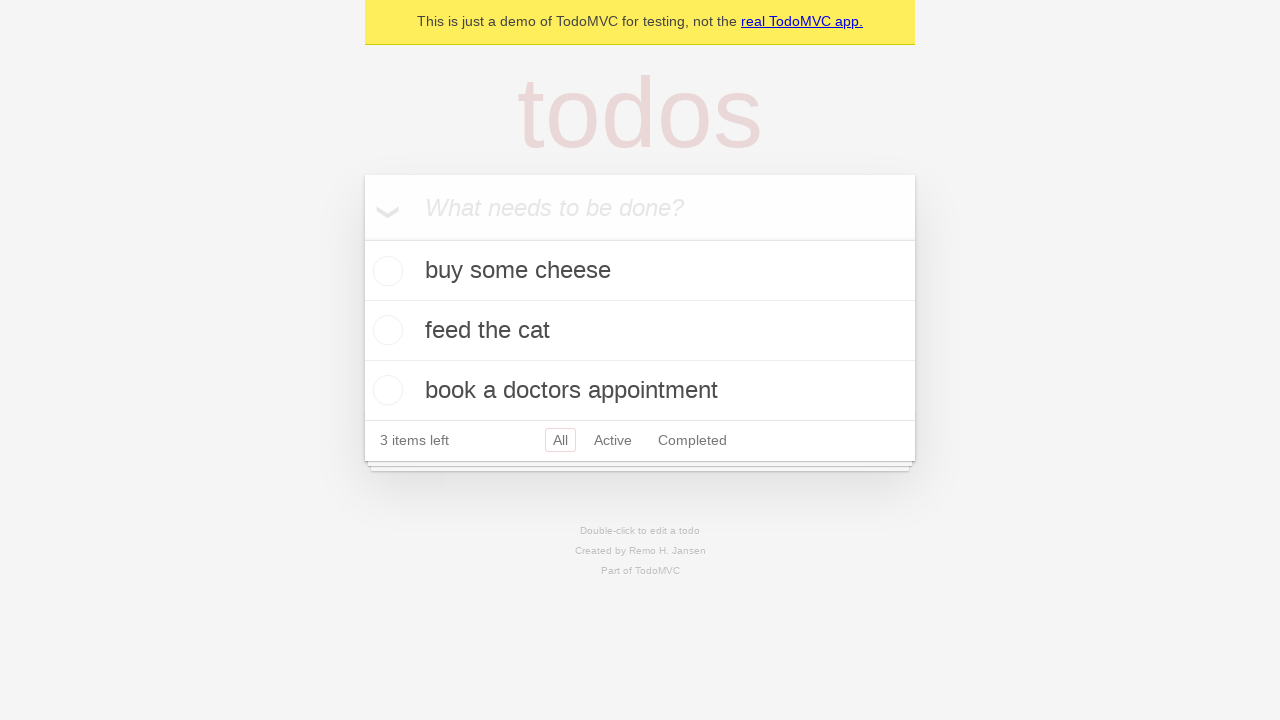

Located all todo items
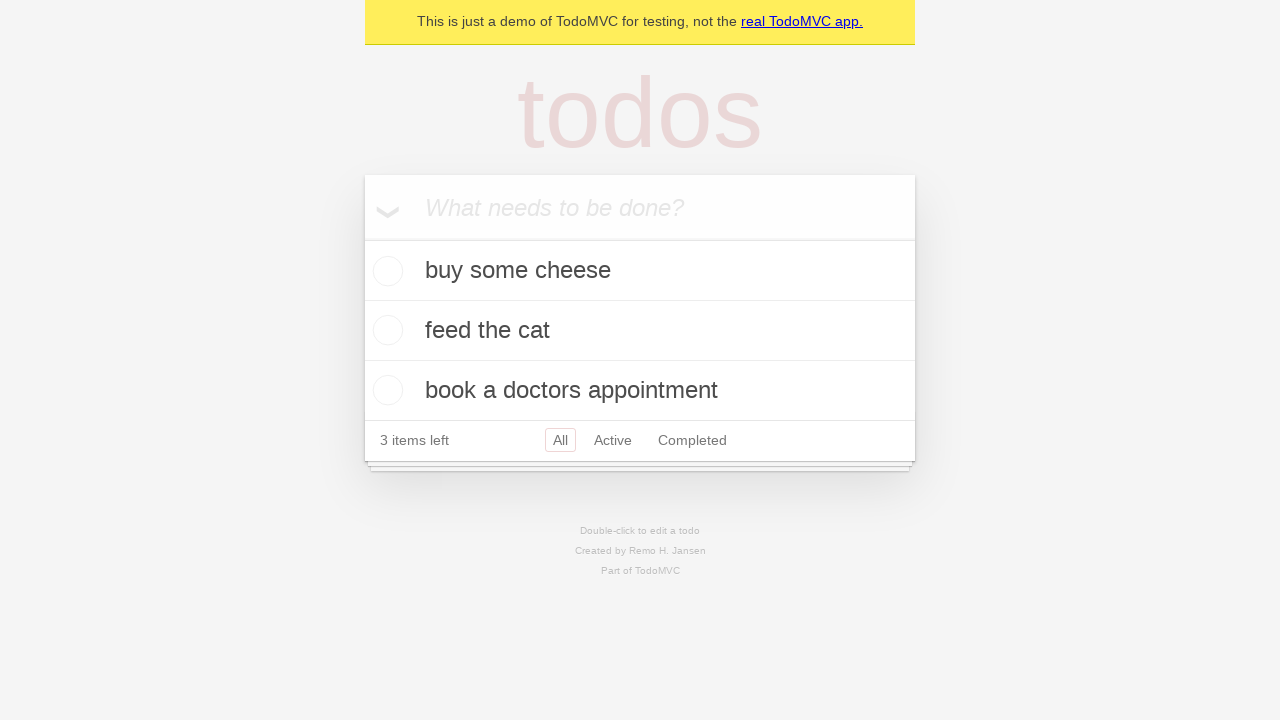

Checked the second todo item as completed at (385, 330) on internal:testid=[data-testid="todo-item"s] >> nth=1 >> internal:role=checkbox
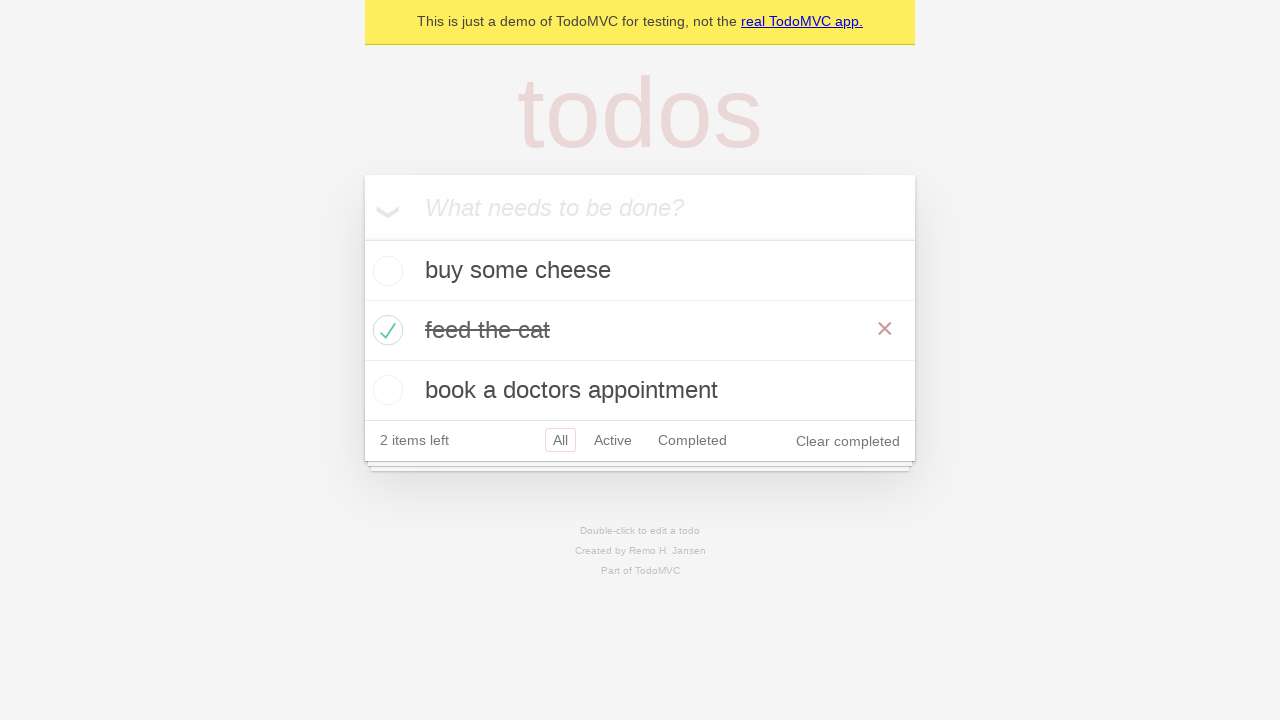

Clicked 'Clear completed' button to remove completed items at (848, 441) on internal:role=button[name="Clear completed"i]
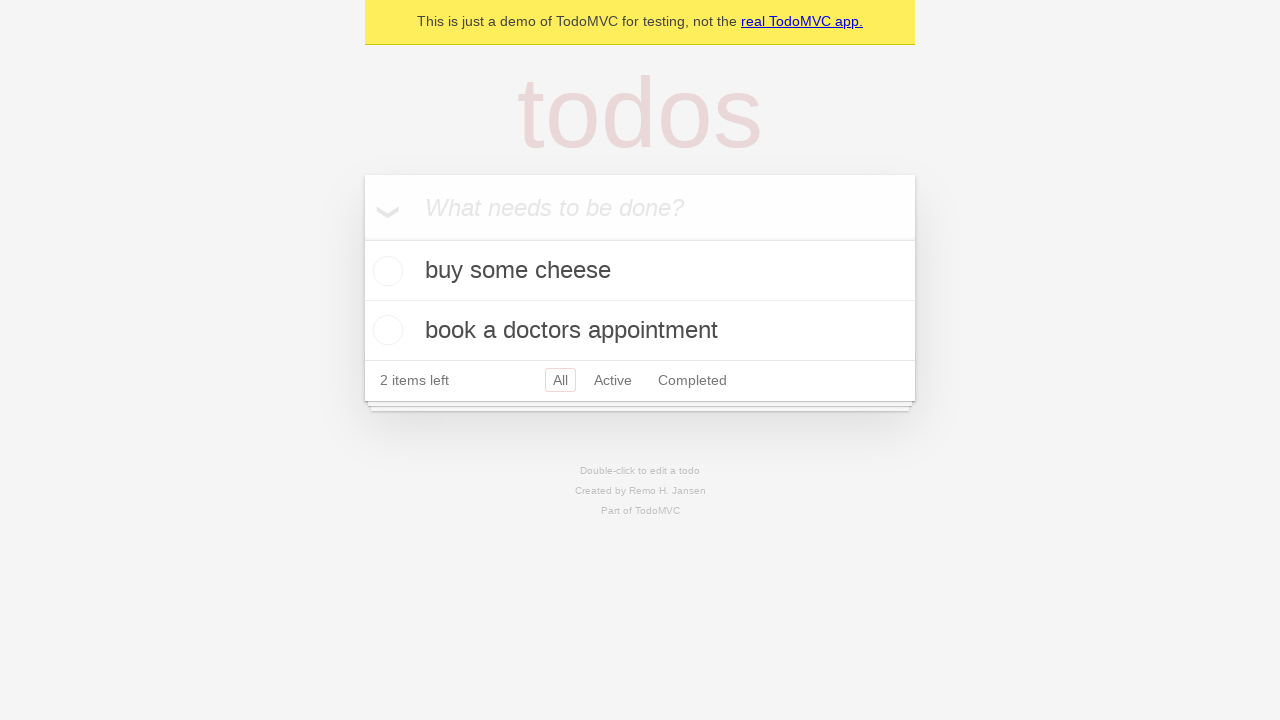

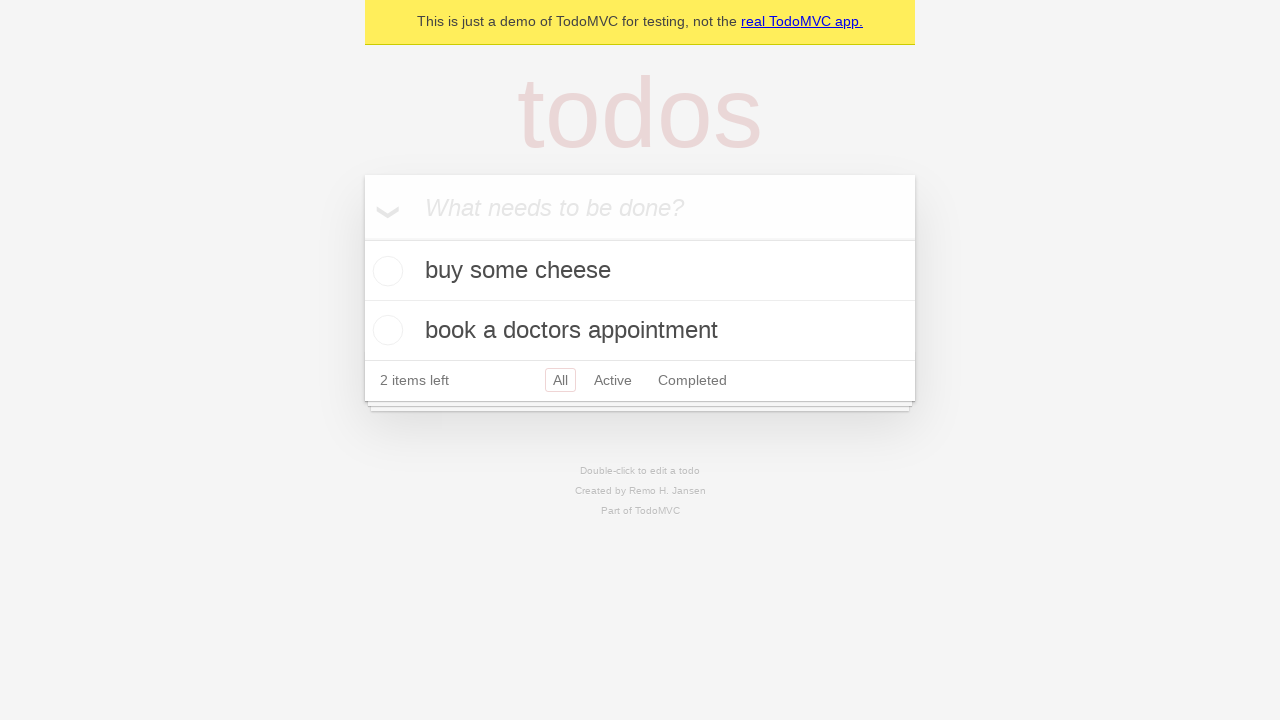